Tests if various form elements (email textbox, education textarea, and age radio button) are displayed and interacts with them by filling text or clicking

Starting URL: https://automationfc.github.io/basic-form/index.html

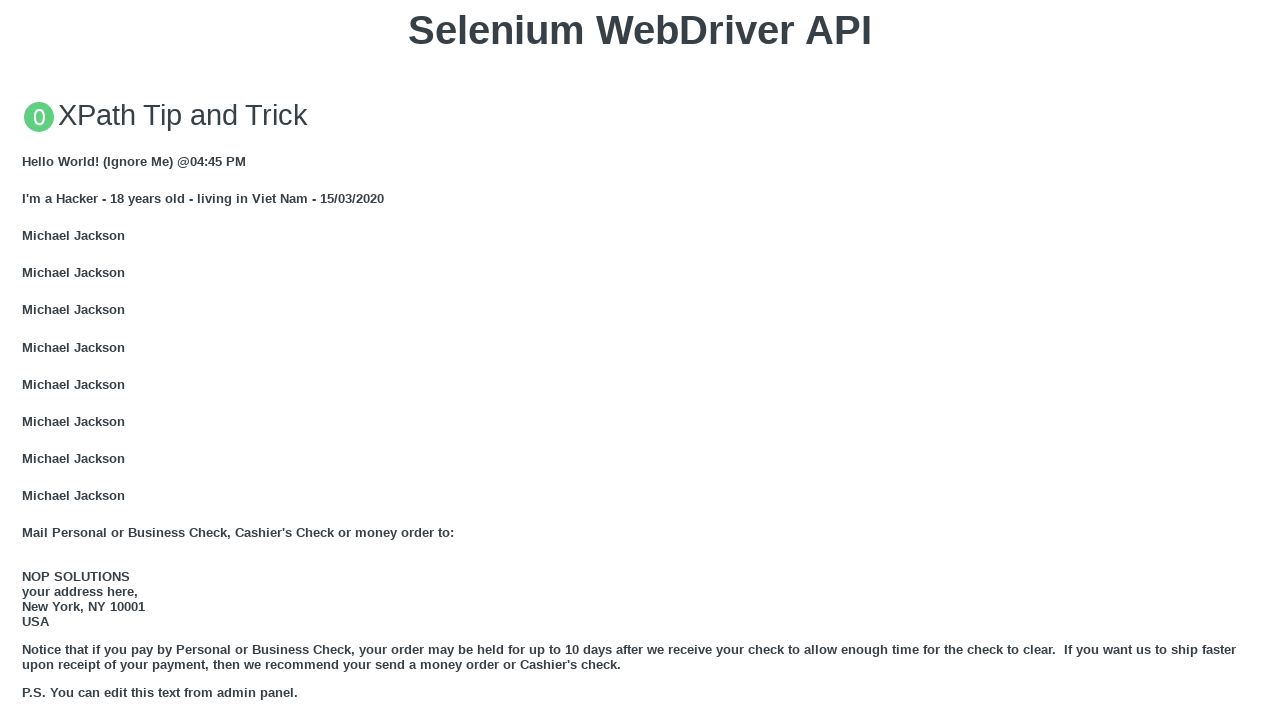

Located email textbox element
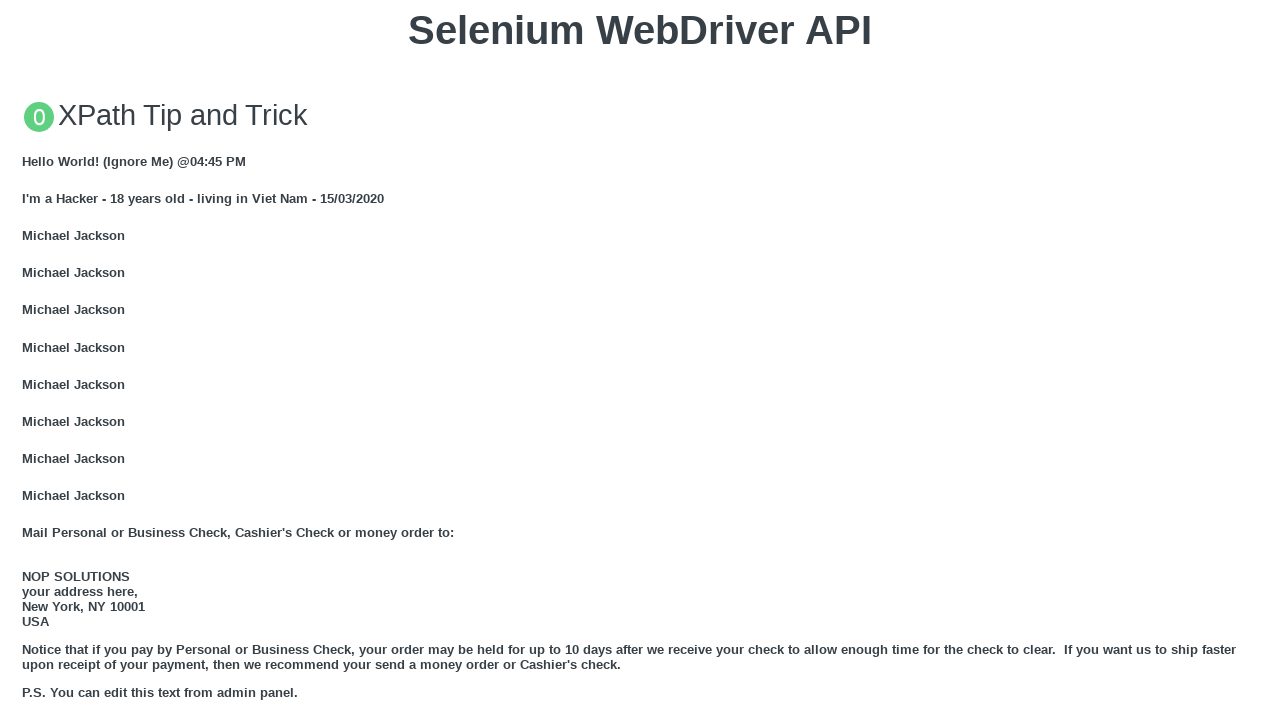

Email textbox is visible
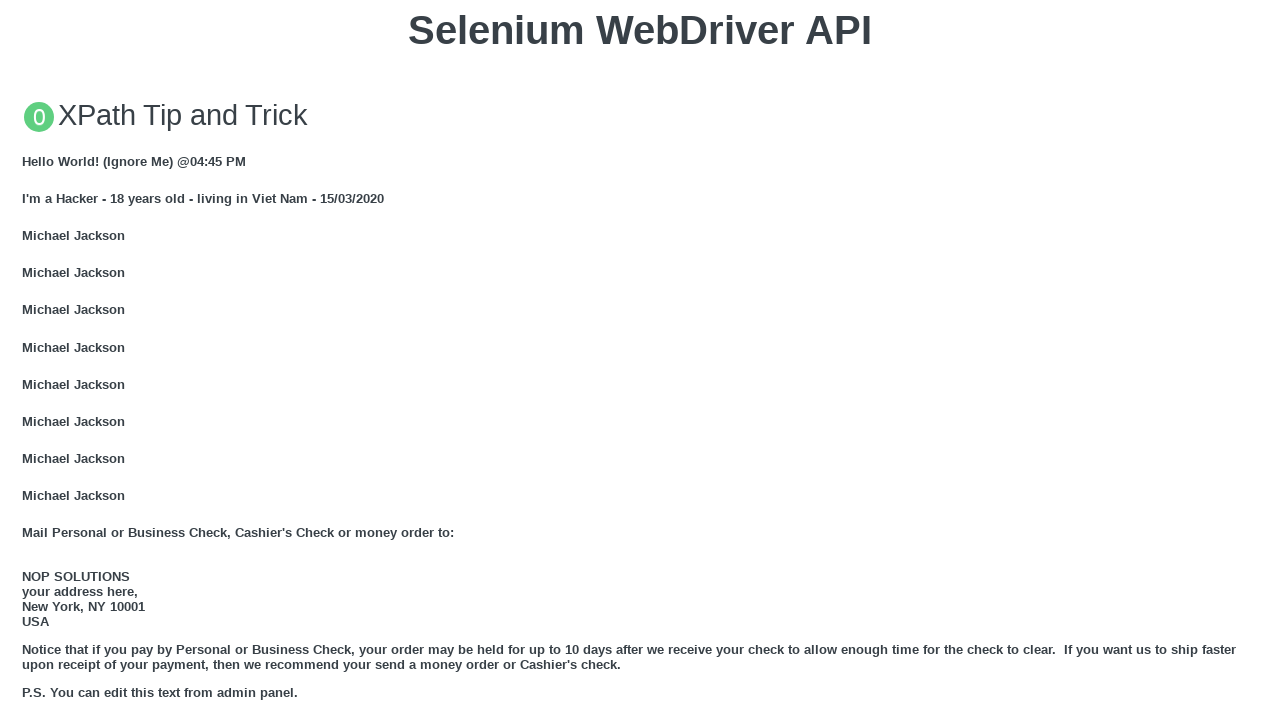

Filled email textbox with 'Automation Testing' on #mail
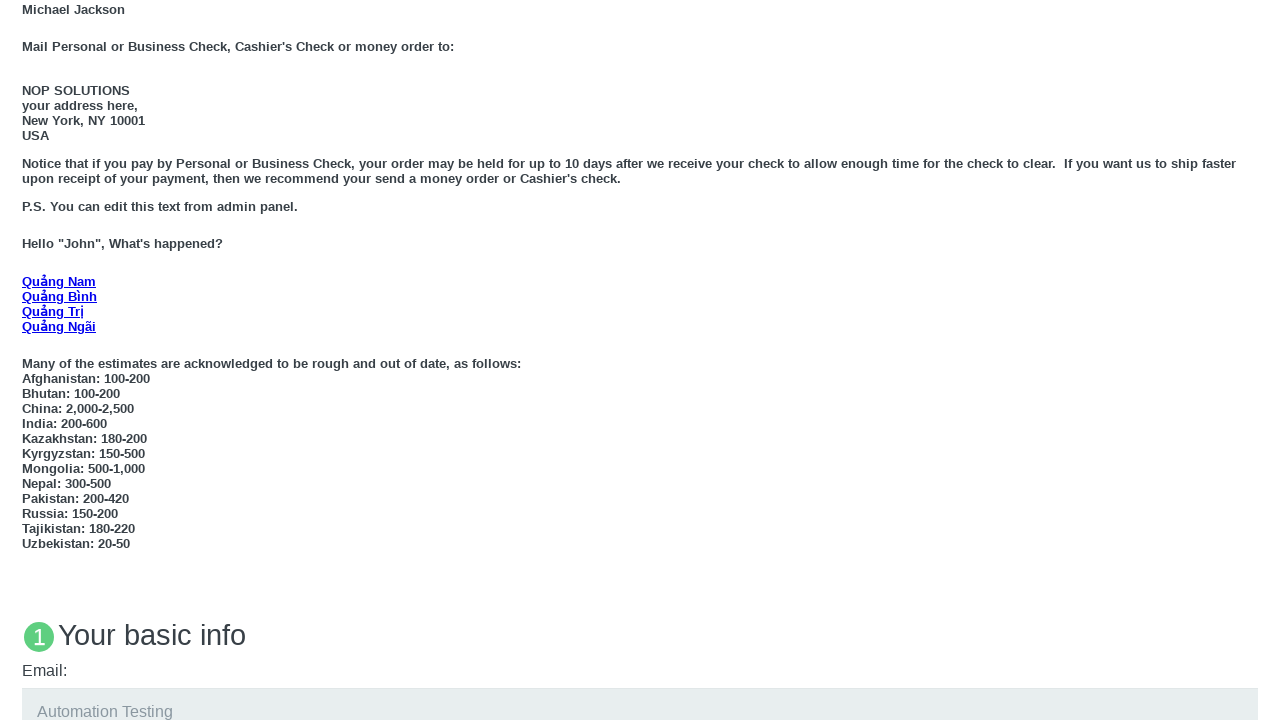

Located education textarea element
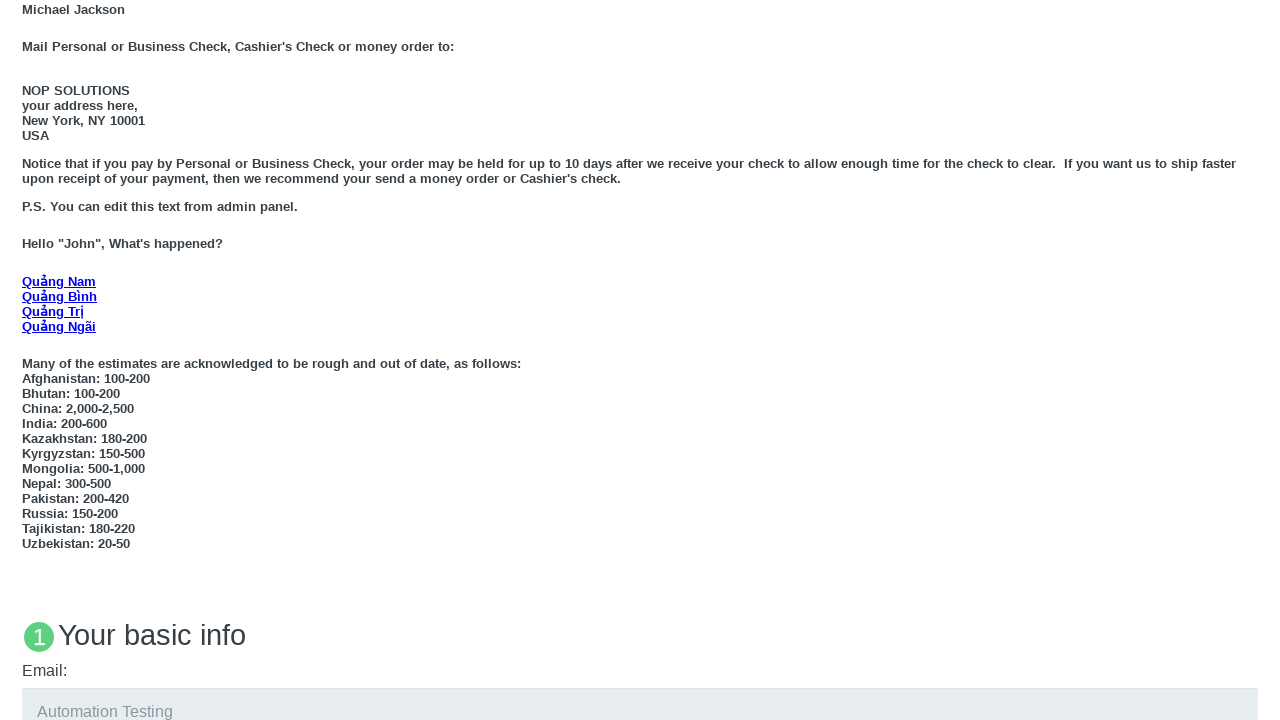

Education textarea is visible
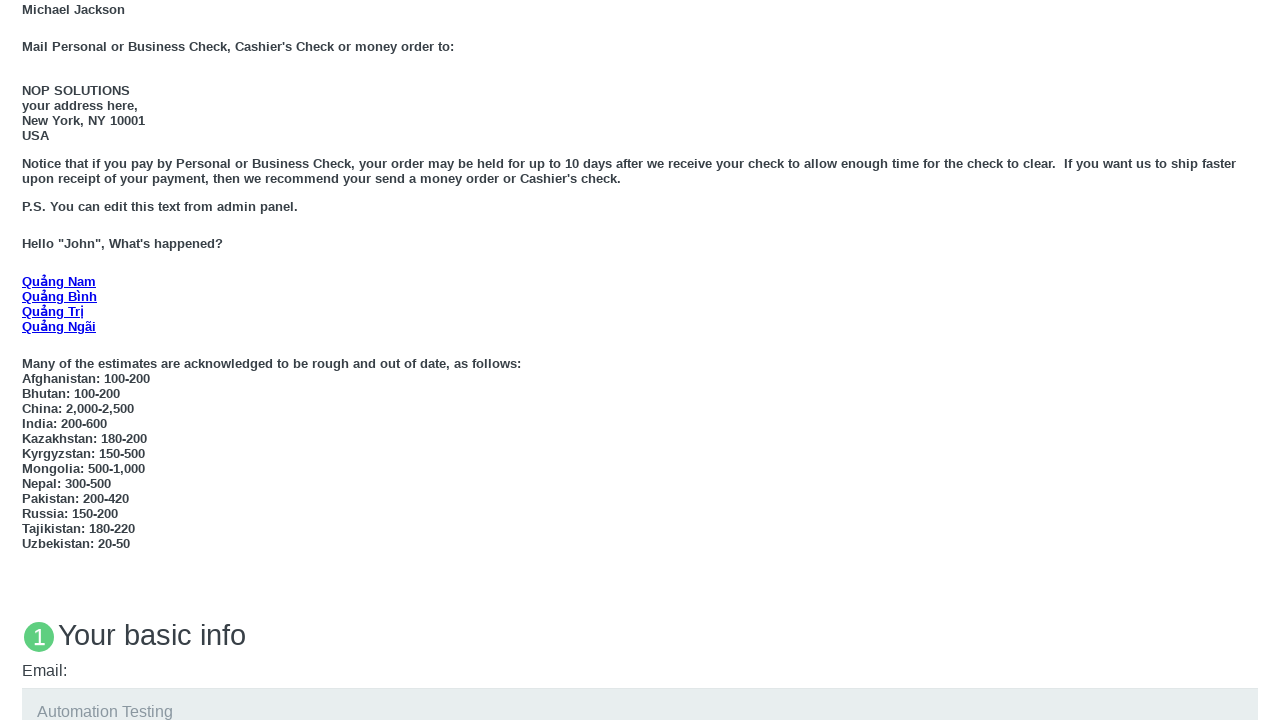

Filled education textarea with 'Automation Testing' on #edu
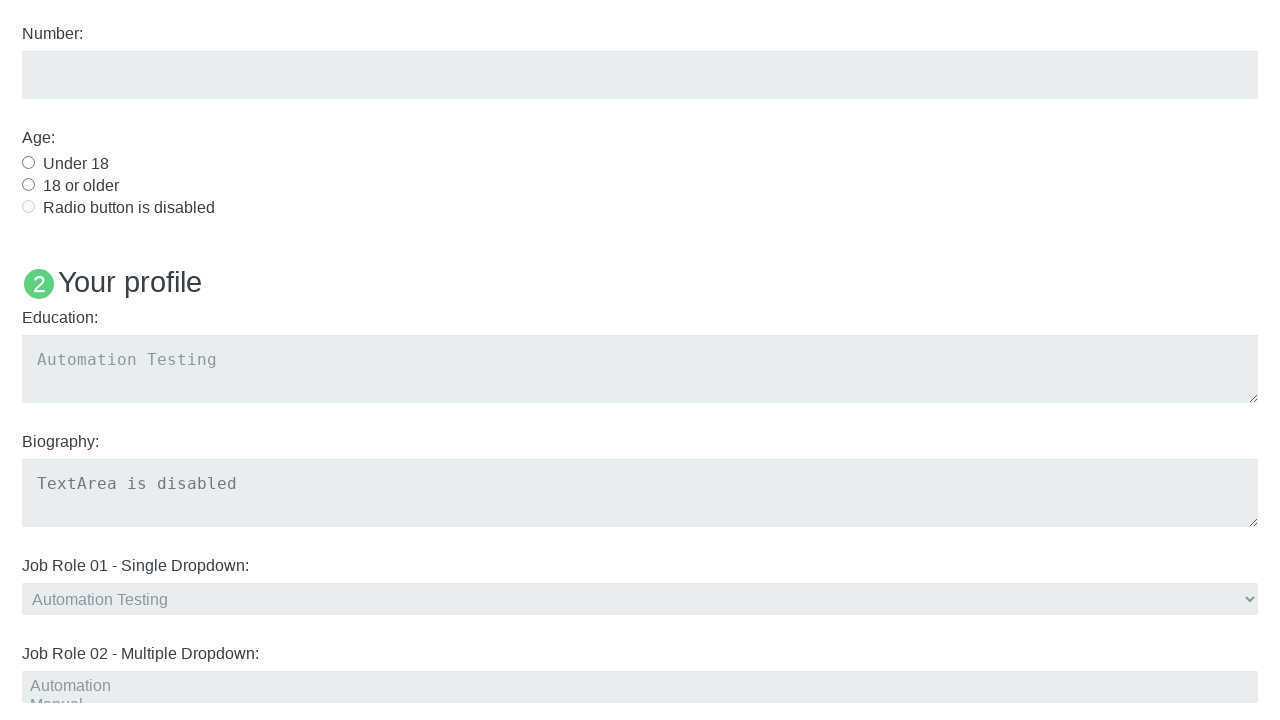

Located age under 18 radio button element
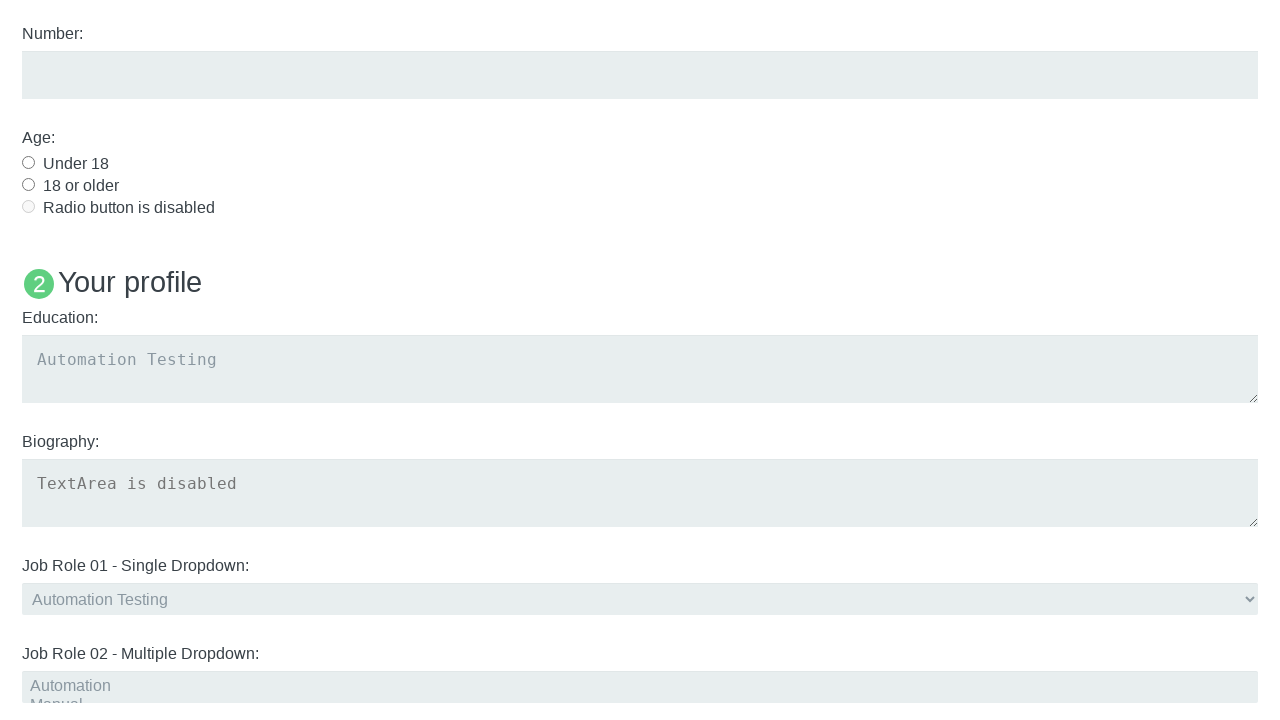

Age under 18 radio button is visible
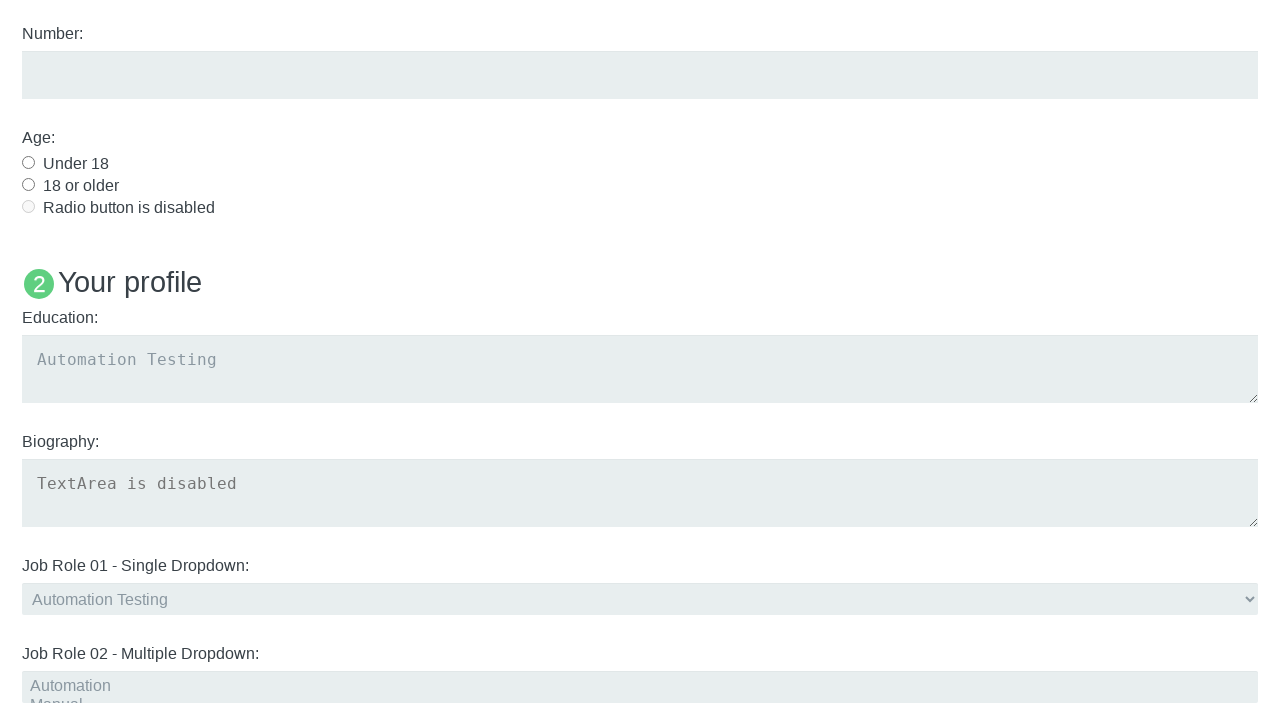

Clicked age under 18 radio button at (28, 162) on #under_18
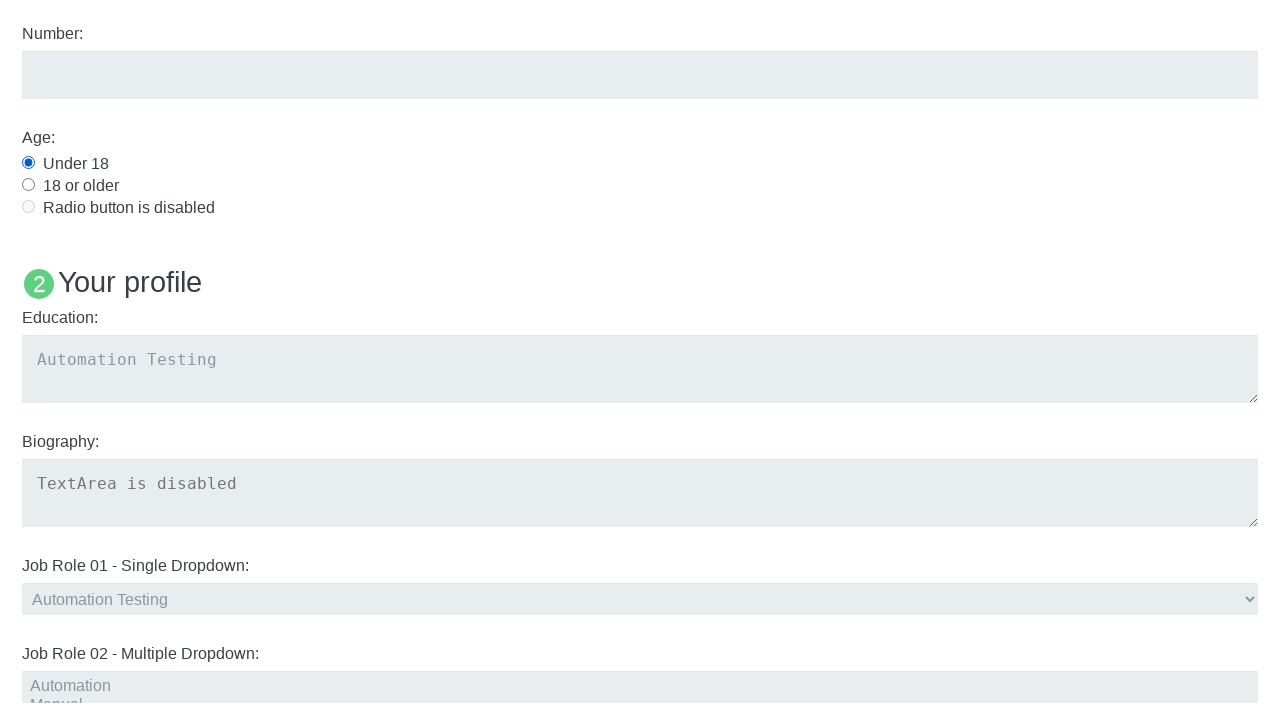

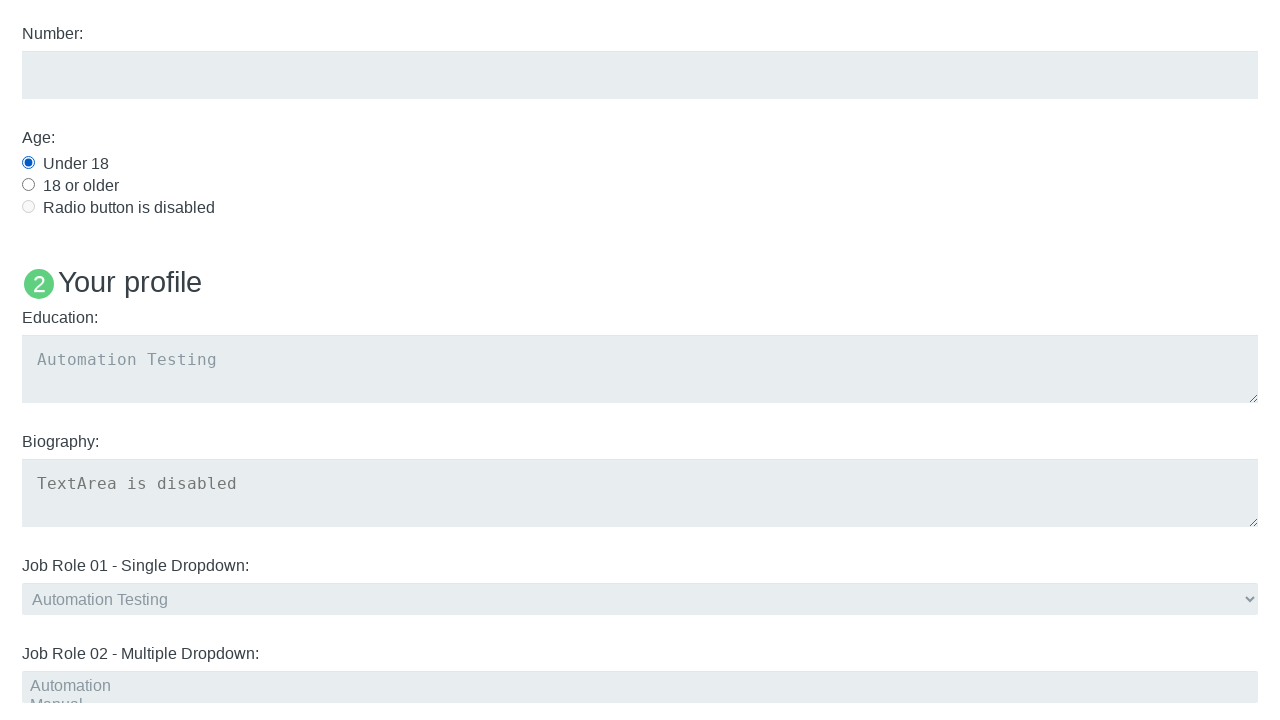